Tests hover functionality by scrolling to a mouse hover button, hovering over it to reveal a dropdown menu, and clicking the "Top" link.

Starting URL: https://rahulshettyacademy.com/AutomationPractice/

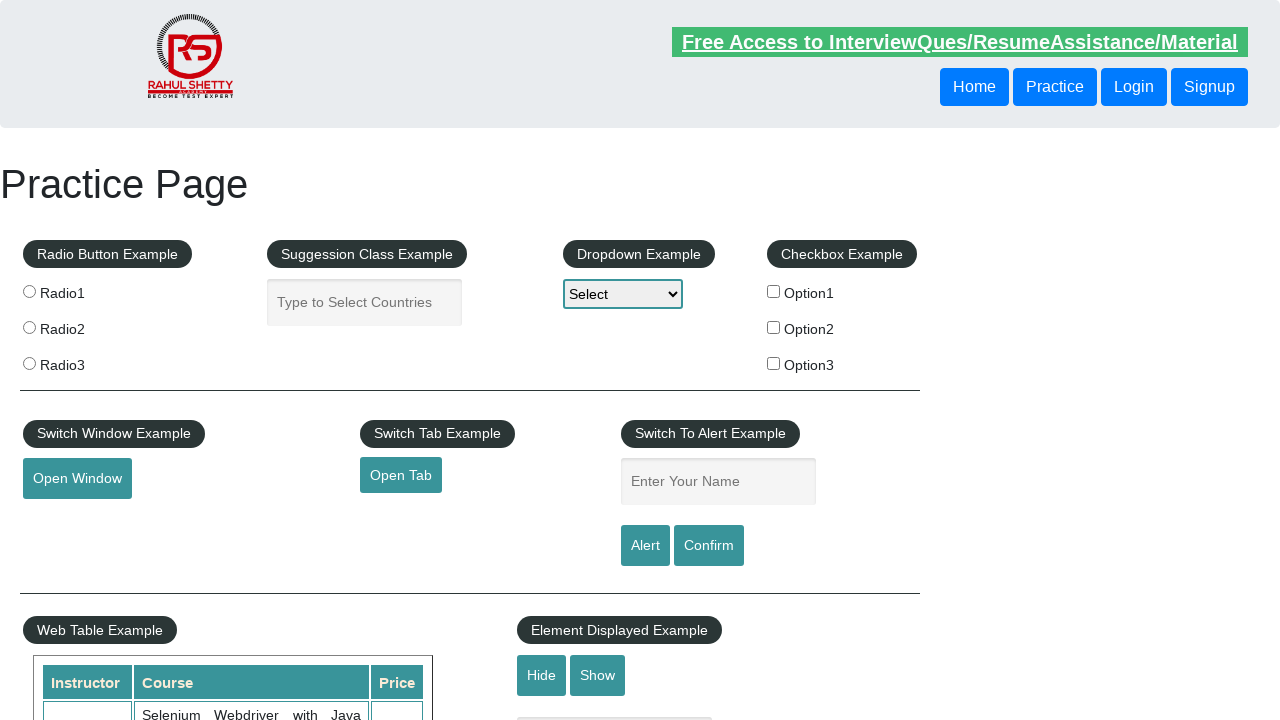

Located the mouse hover button
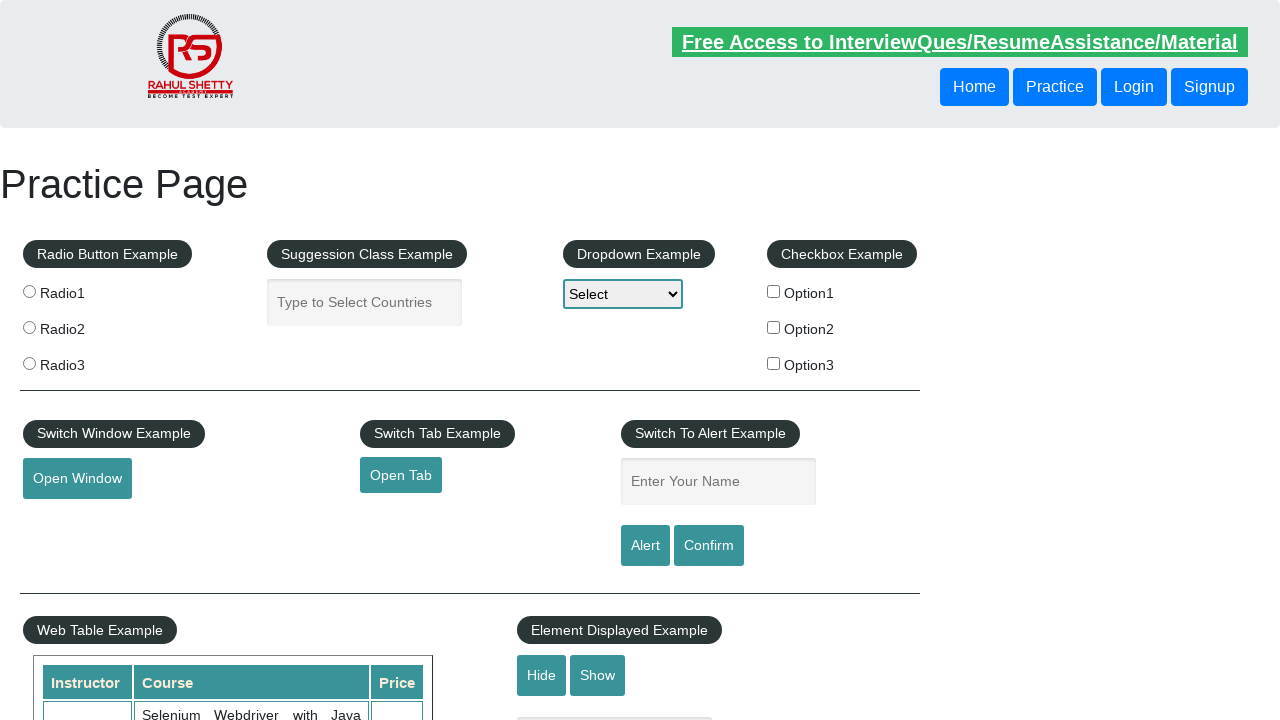

Scrolled mouse hover button into view
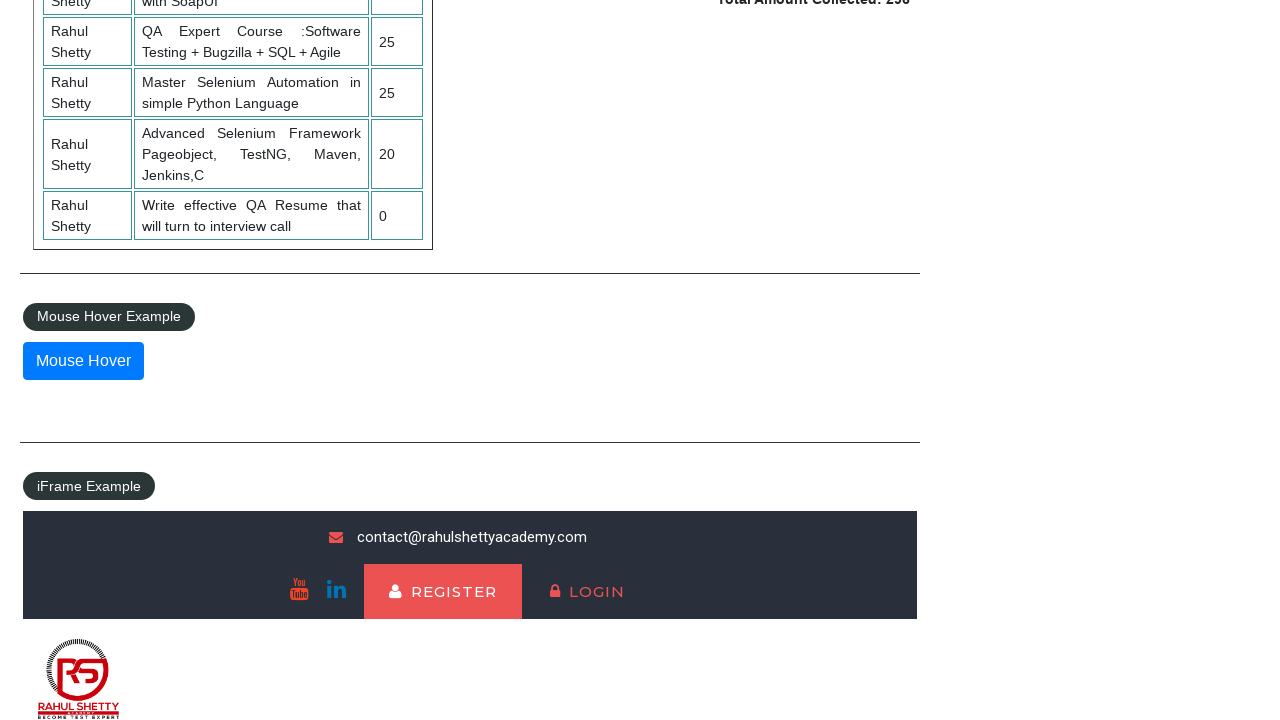

Hovered over the mouse hover button to reveal dropdown menu at (83, 361) on button#mousehover
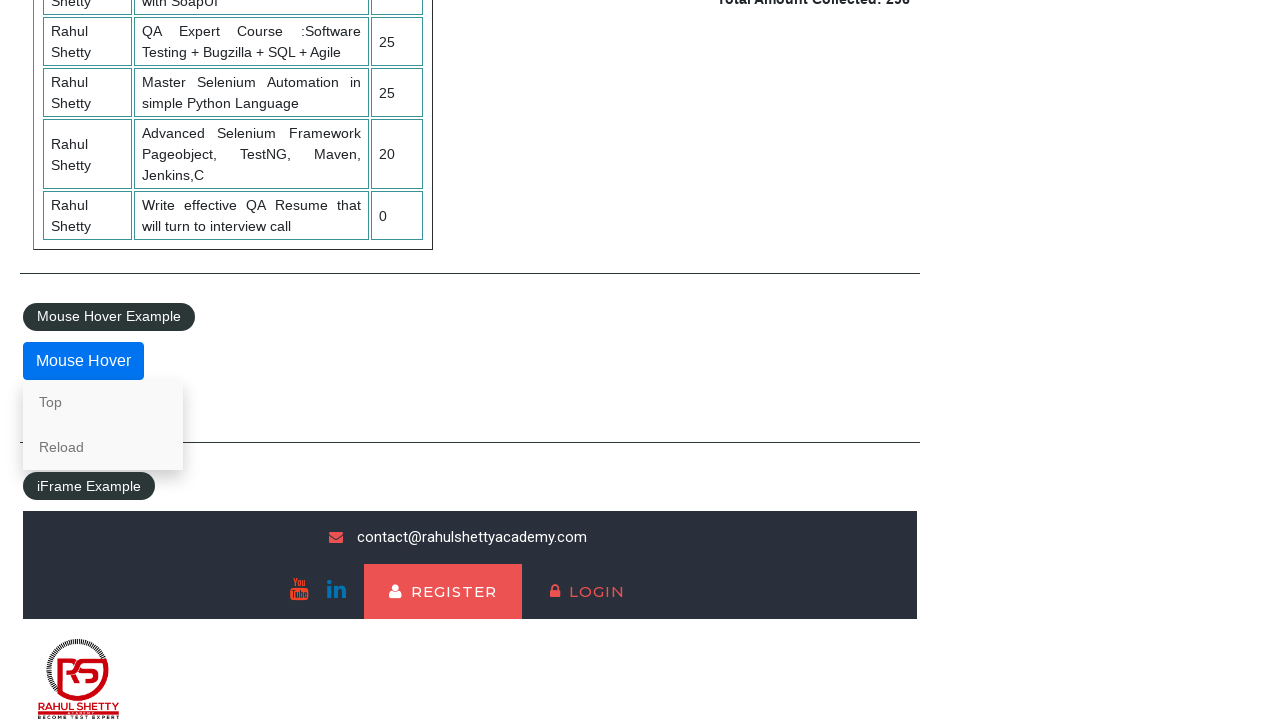

Clicked the 'Top' link from the dropdown menu at (103, 402) on a[href*="top"]
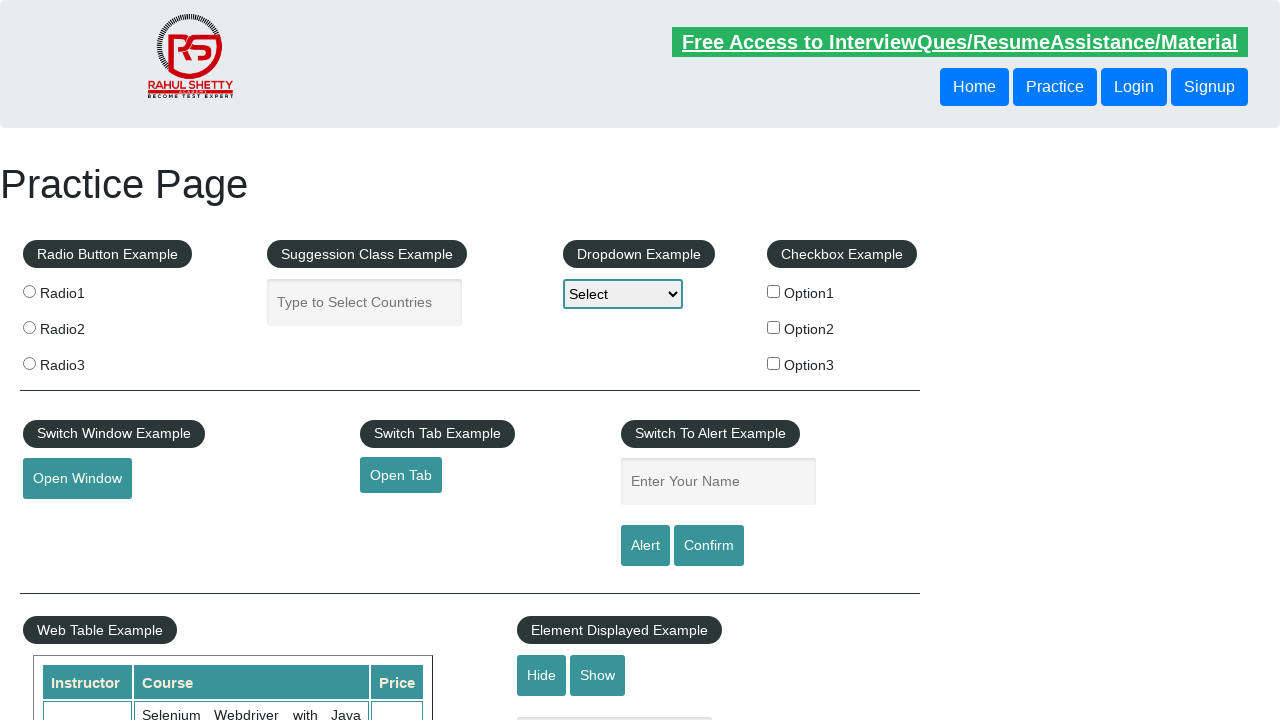

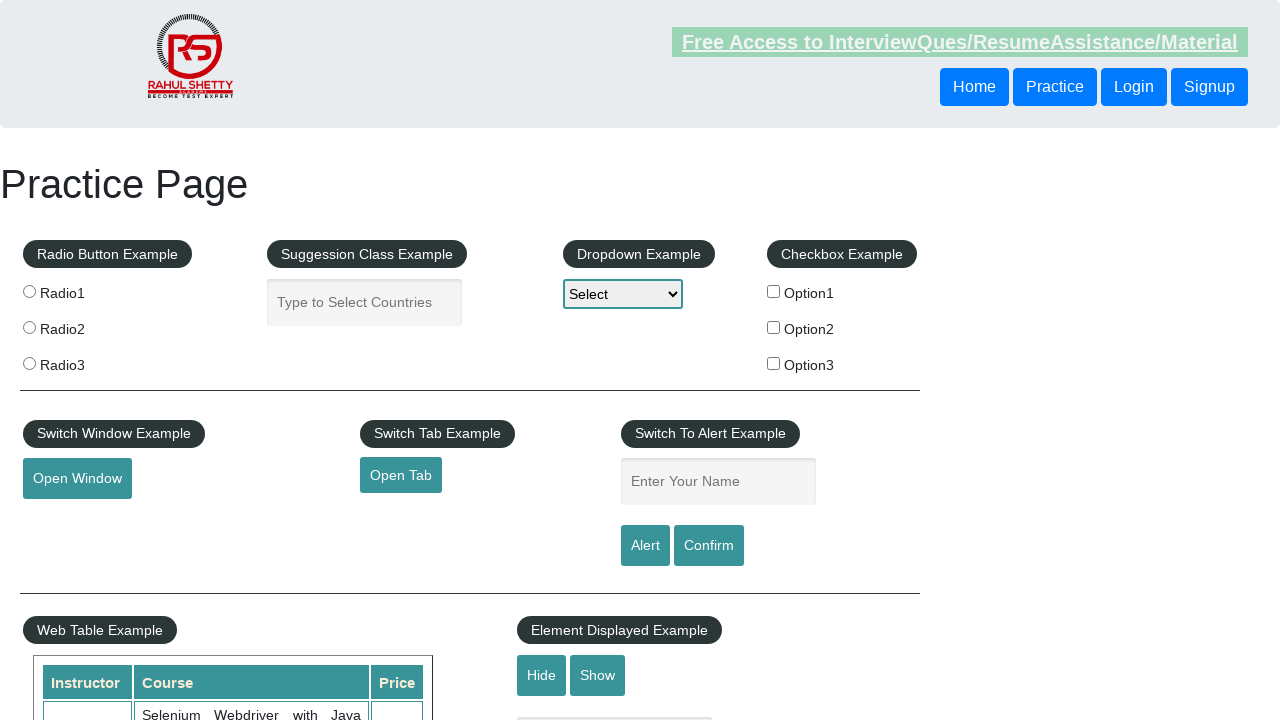